Tests that clicking the Due column header sorts the numeric values in ascending order by clicking the header once and verifying the column data is sorted.

Starting URL: http://the-internet.herokuapp.com/tables

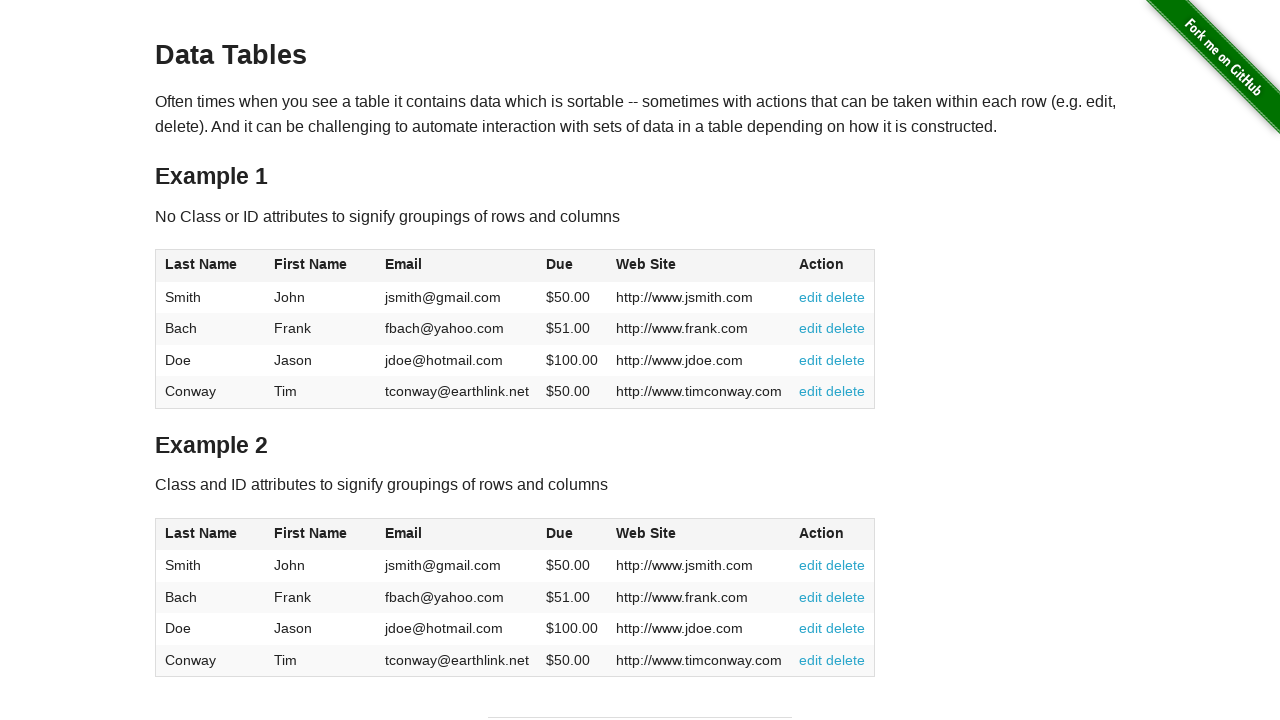

Clicked Due column header to sort in ascending order at (572, 266) on #table1 thead tr th:nth-of-type(4)
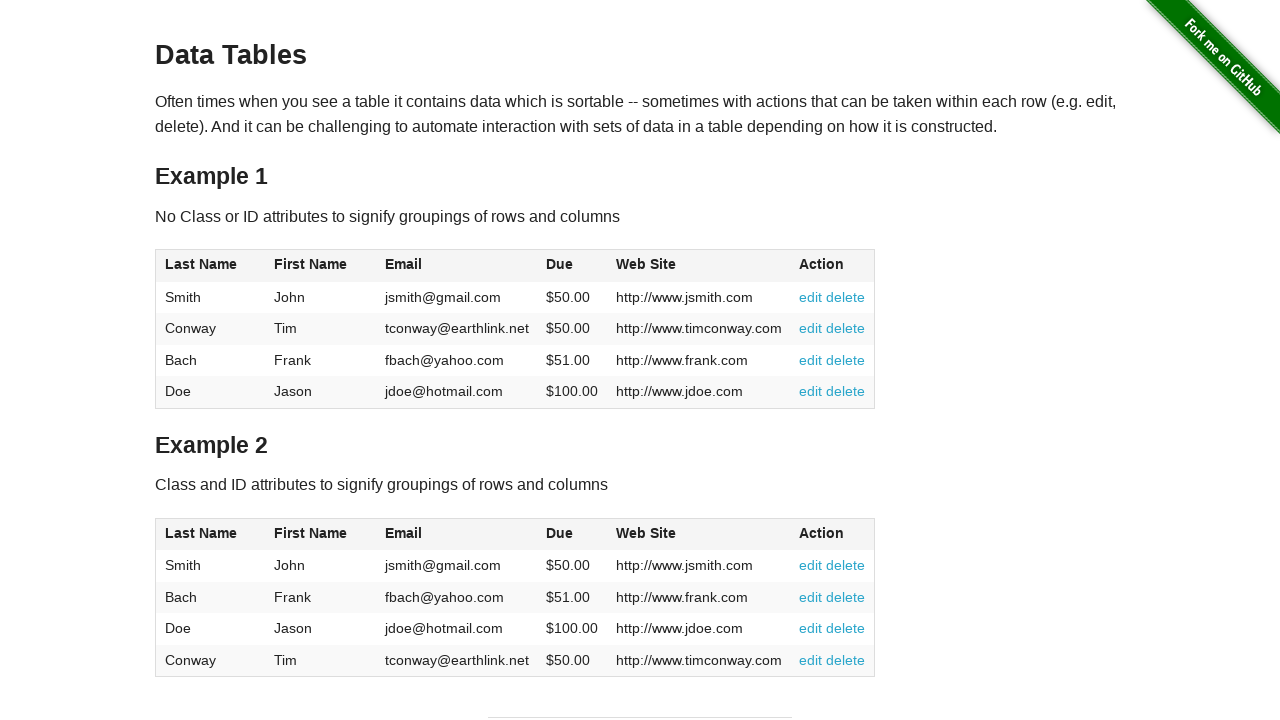

Verified Due column data is present after sort
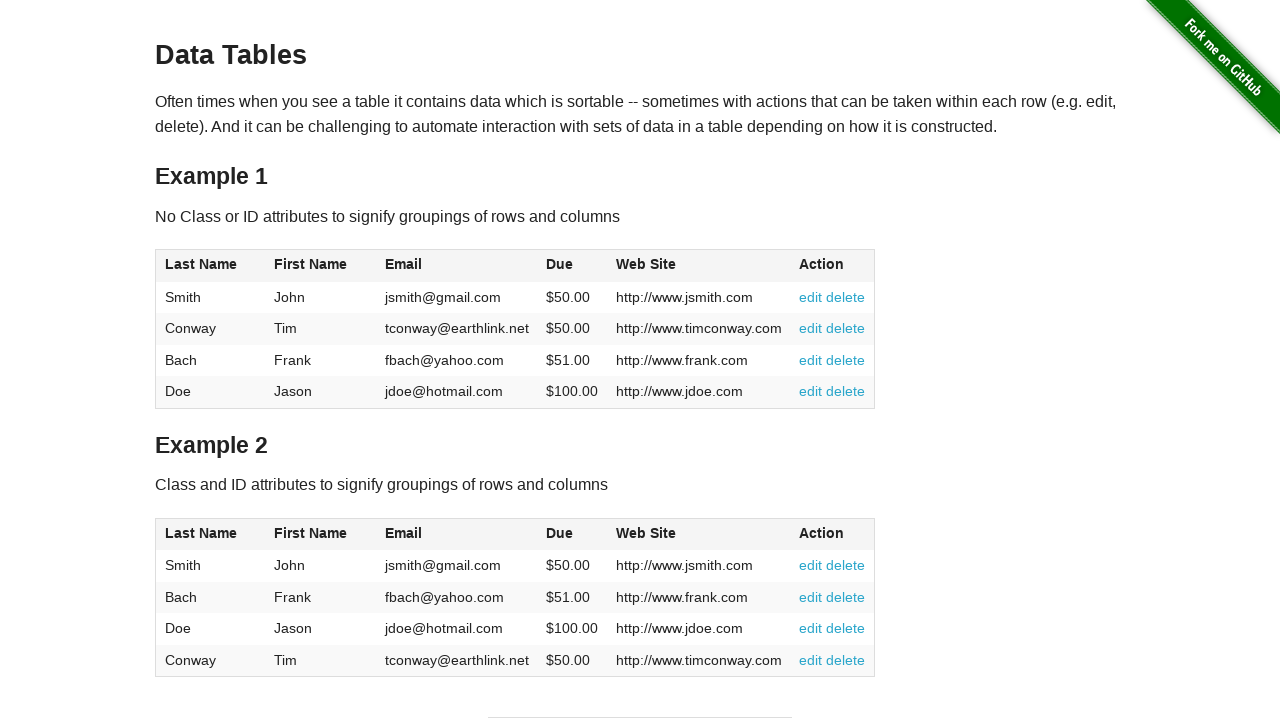

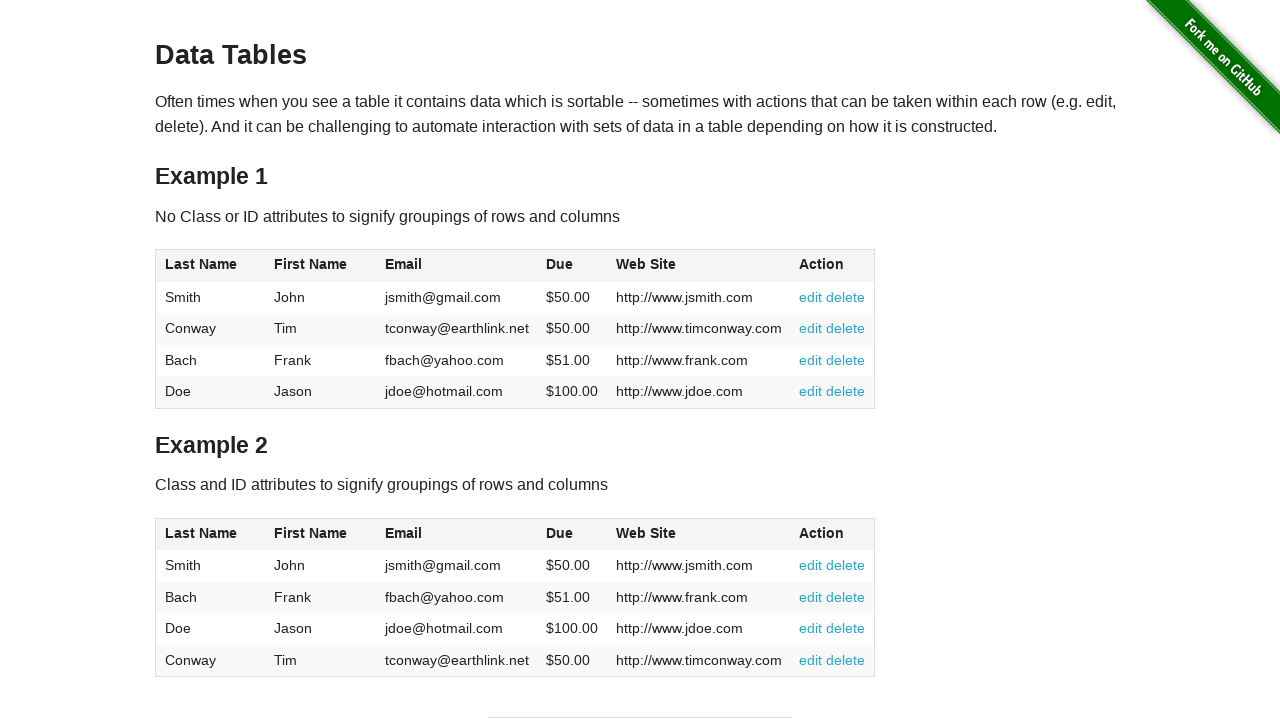